Tests marking all todo items as completed using the toggle all checkbox.

Starting URL: https://demo.playwright.dev/todomvc

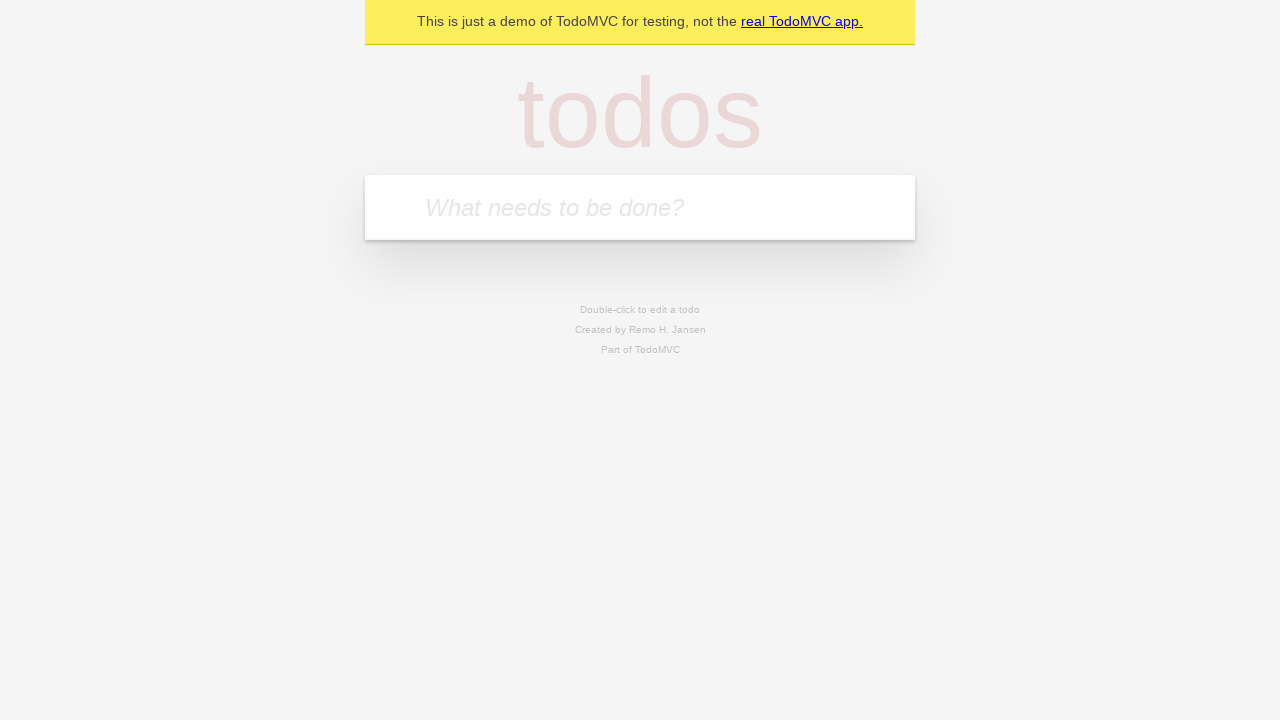

Filled todo input with 'buy some cheese' on internal:attr=[placeholder="What needs to be done?"i]
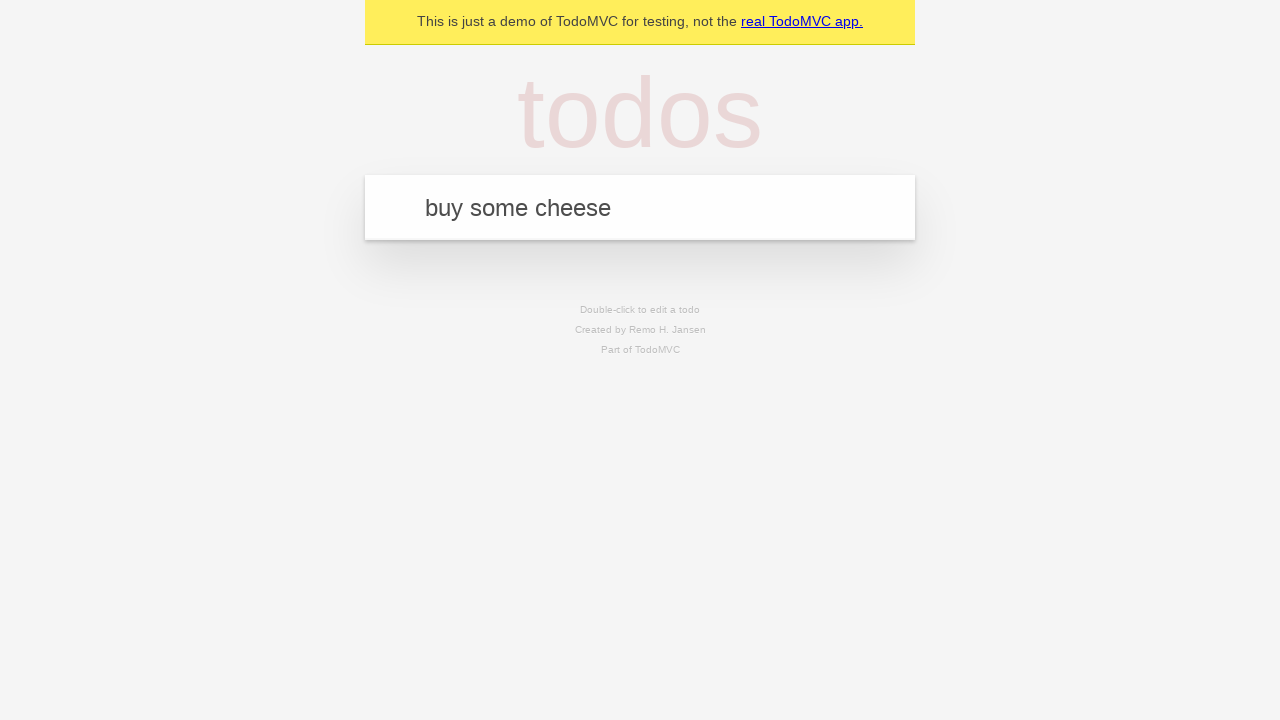

Pressed Enter to create todo 'buy some cheese' on internal:attr=[placeholder="What needs to be done?"i]
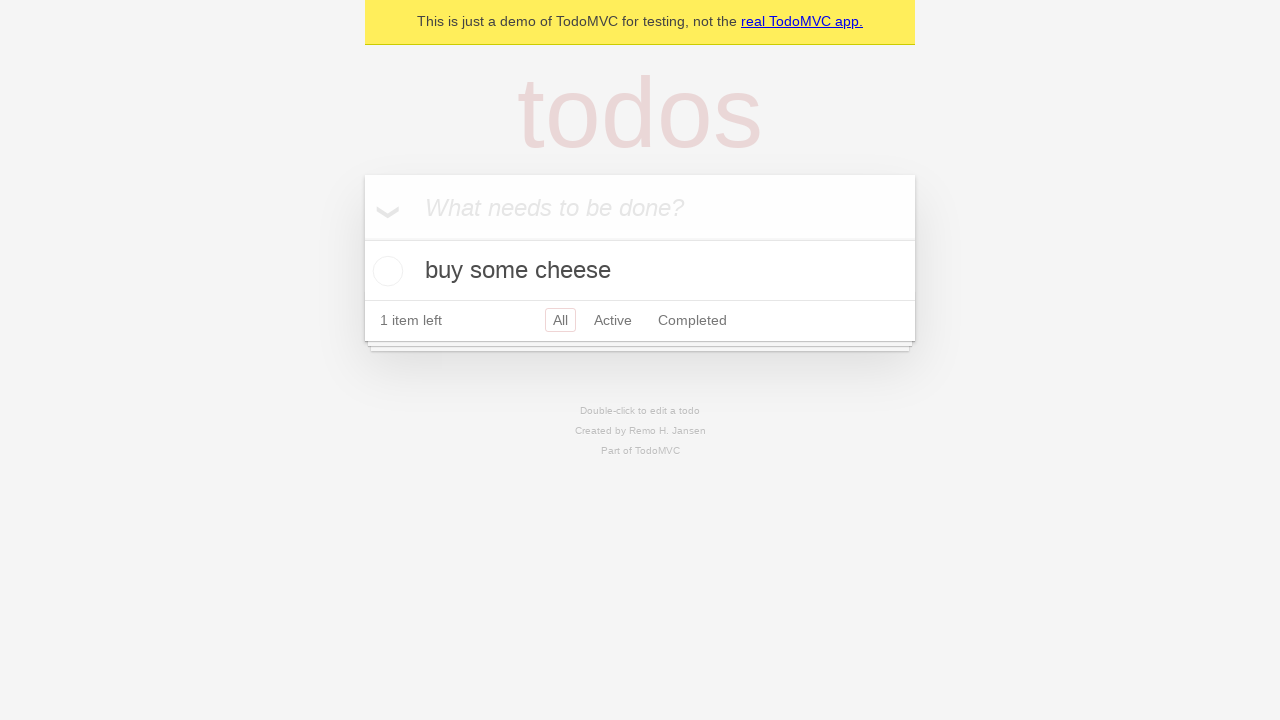

Filled todo input with 'feed the cat' on internal:attr=[placeholder="What needs to be done?"i]
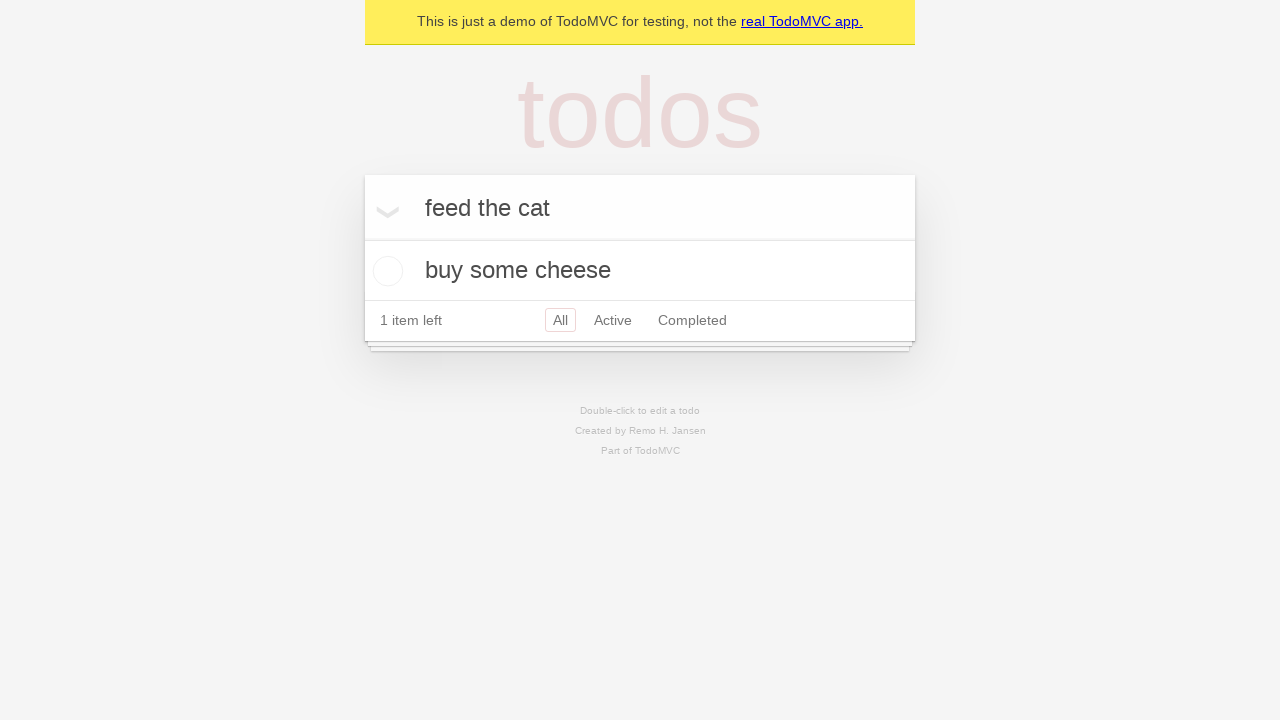

Pressed Enter to create todo 'feed the cat' on internal:attr=[placeholder="What needs to be done?"i]
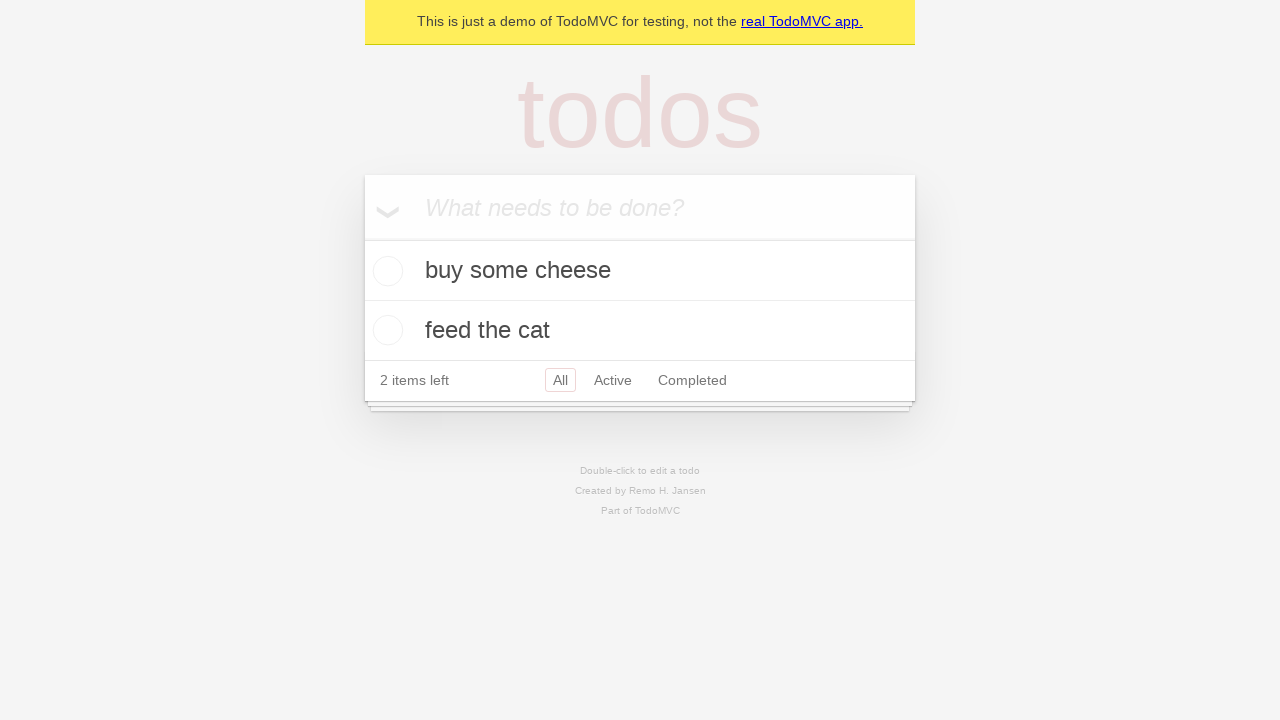

Filled todo input with 'book a doctors appointment' on internal:attr=[placeholder="What needs to be done?"i]
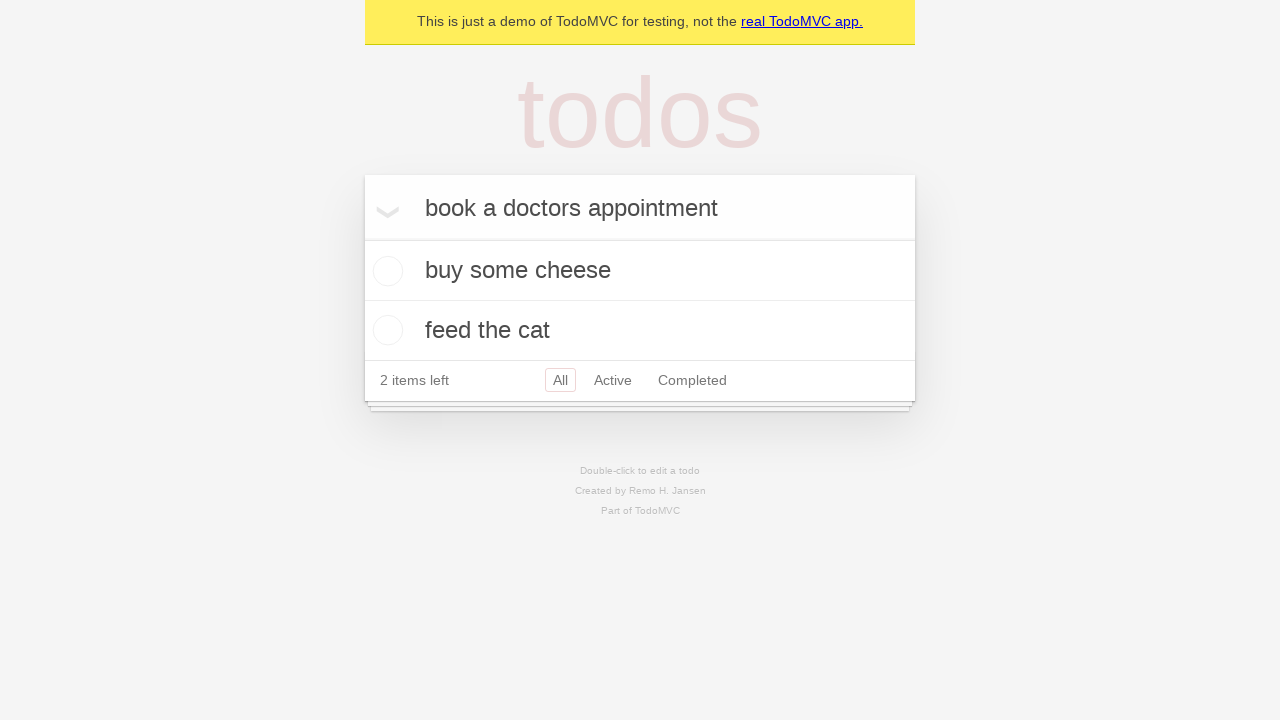

Pressed Enter to create todo 'book a doctors appointment' on internal:attr=[placeholder="What needs to be done?"i]
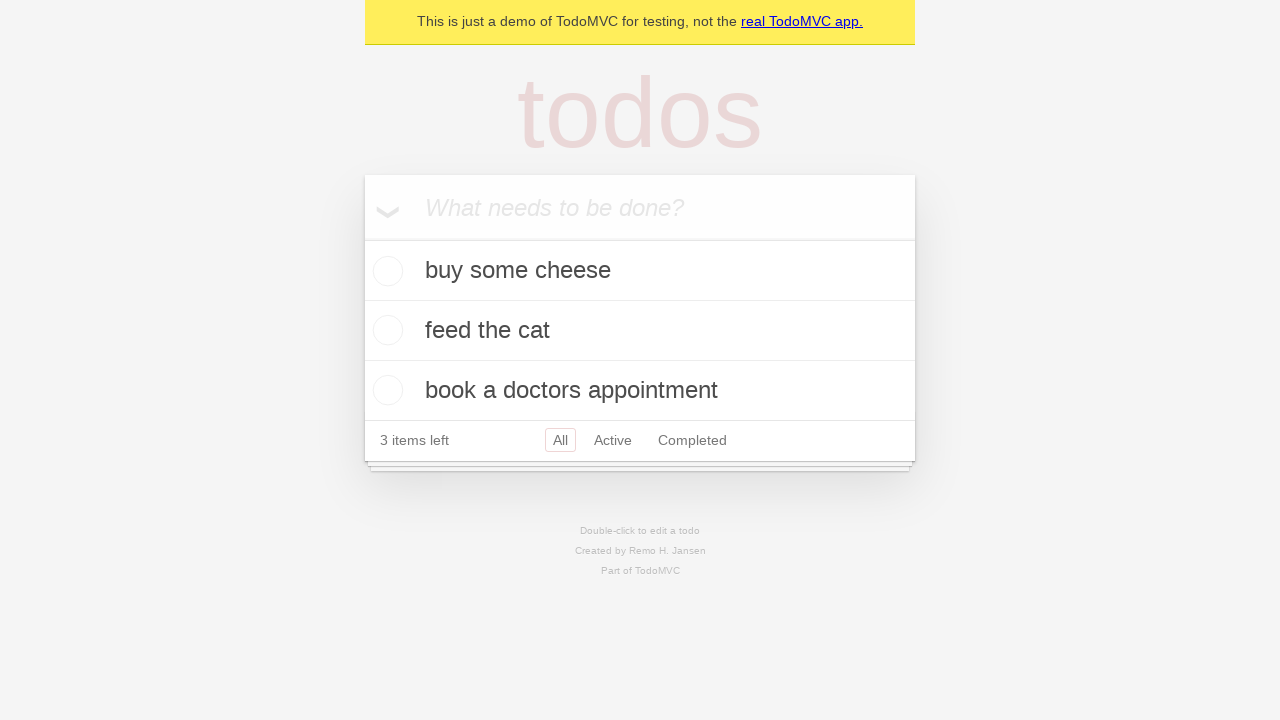

All 3 todo items loaded
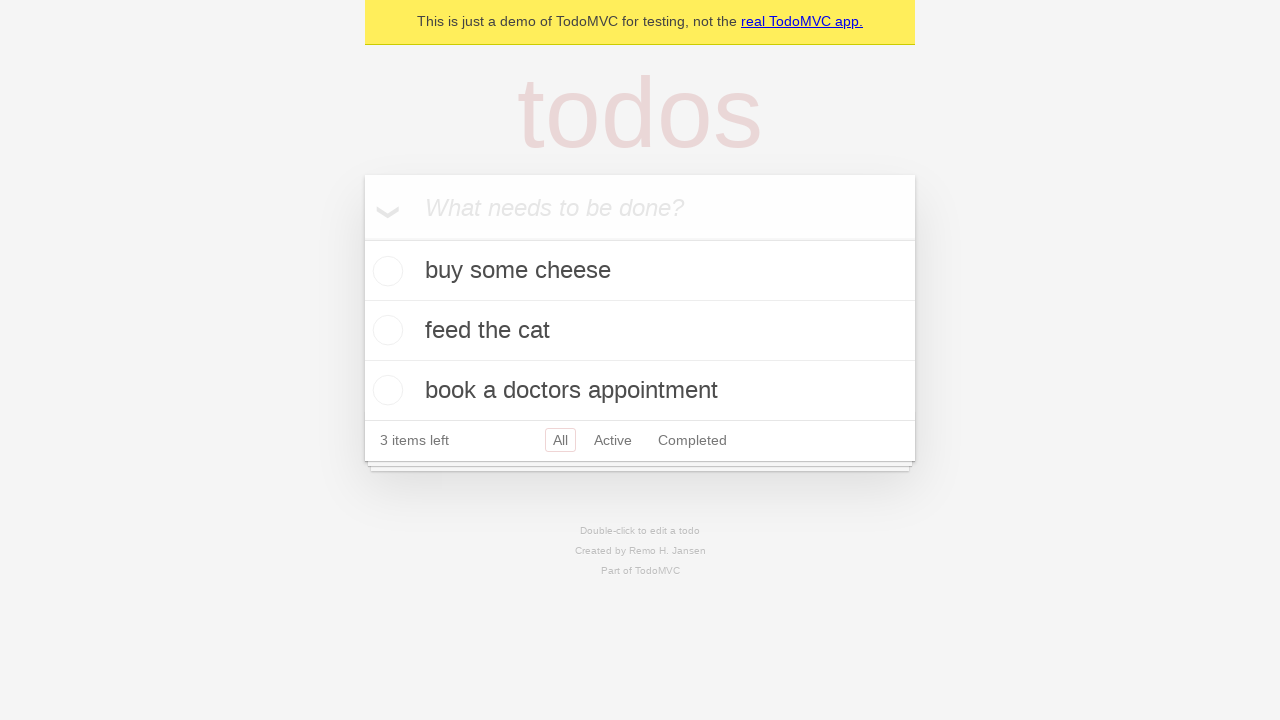

Clicked 'Mark all as complete' checkbox at (362, 238) on internal:label="Mark all as complete"i
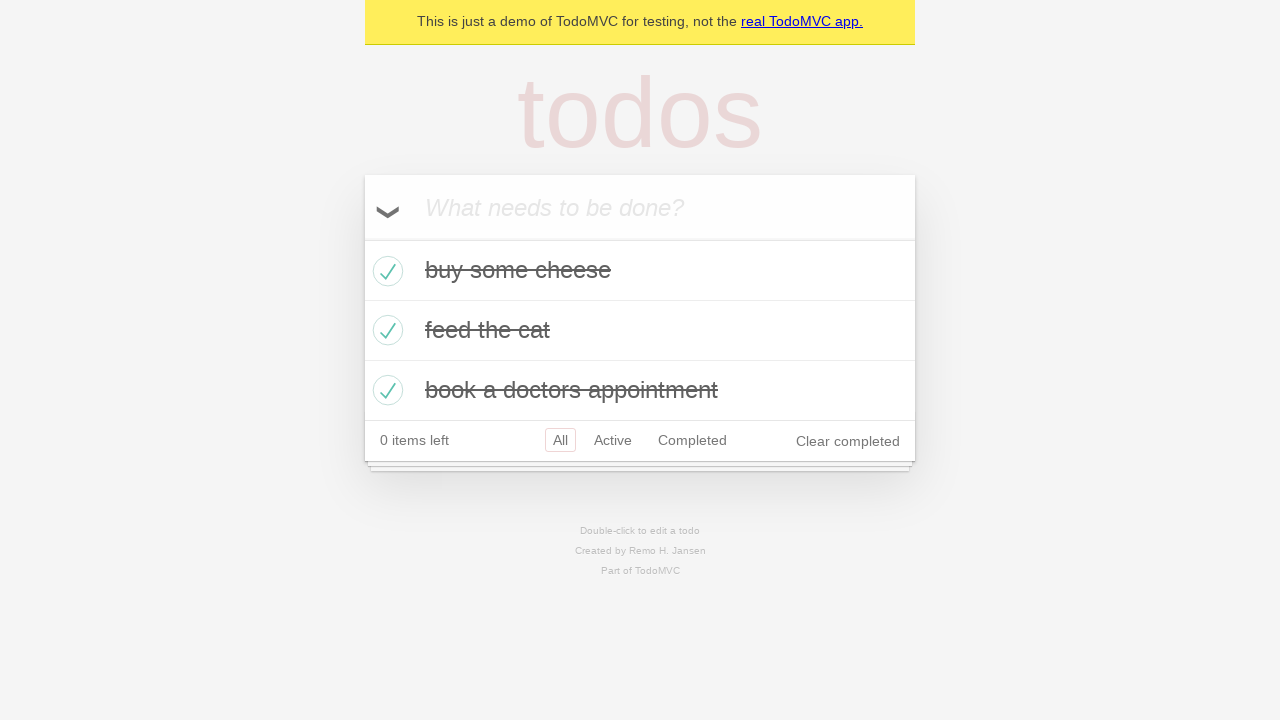

All todo items marked as completed
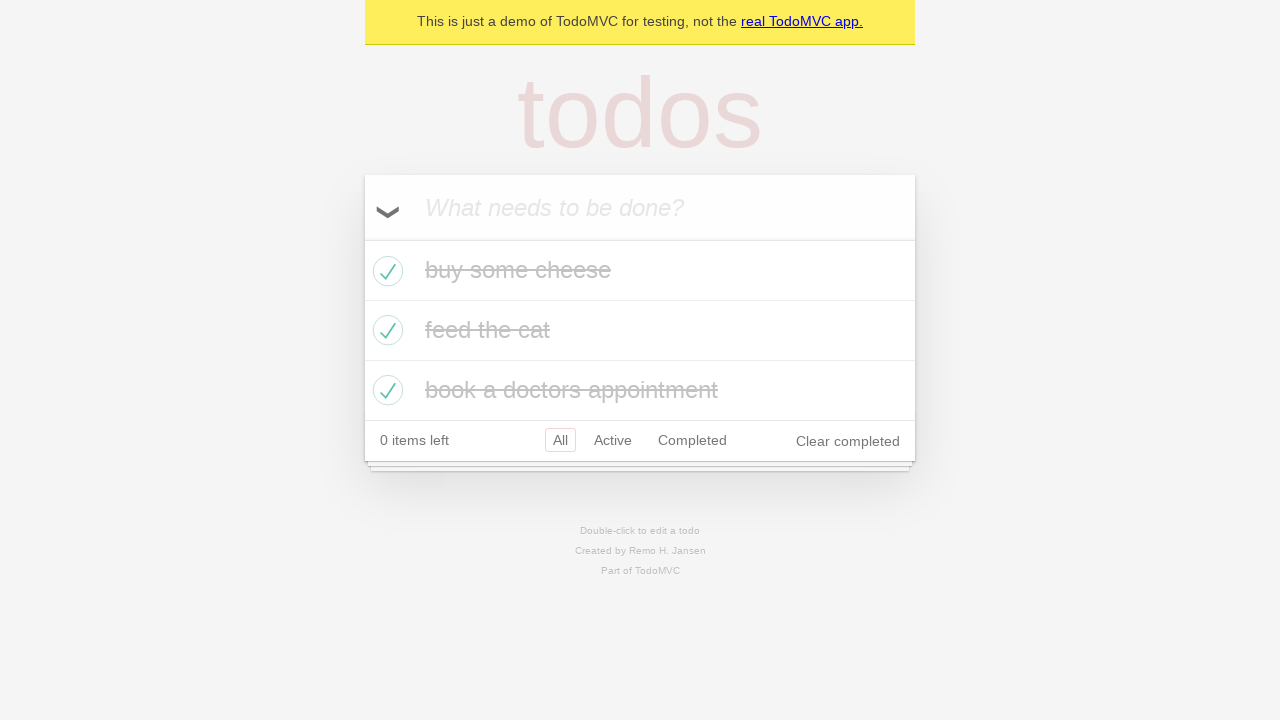

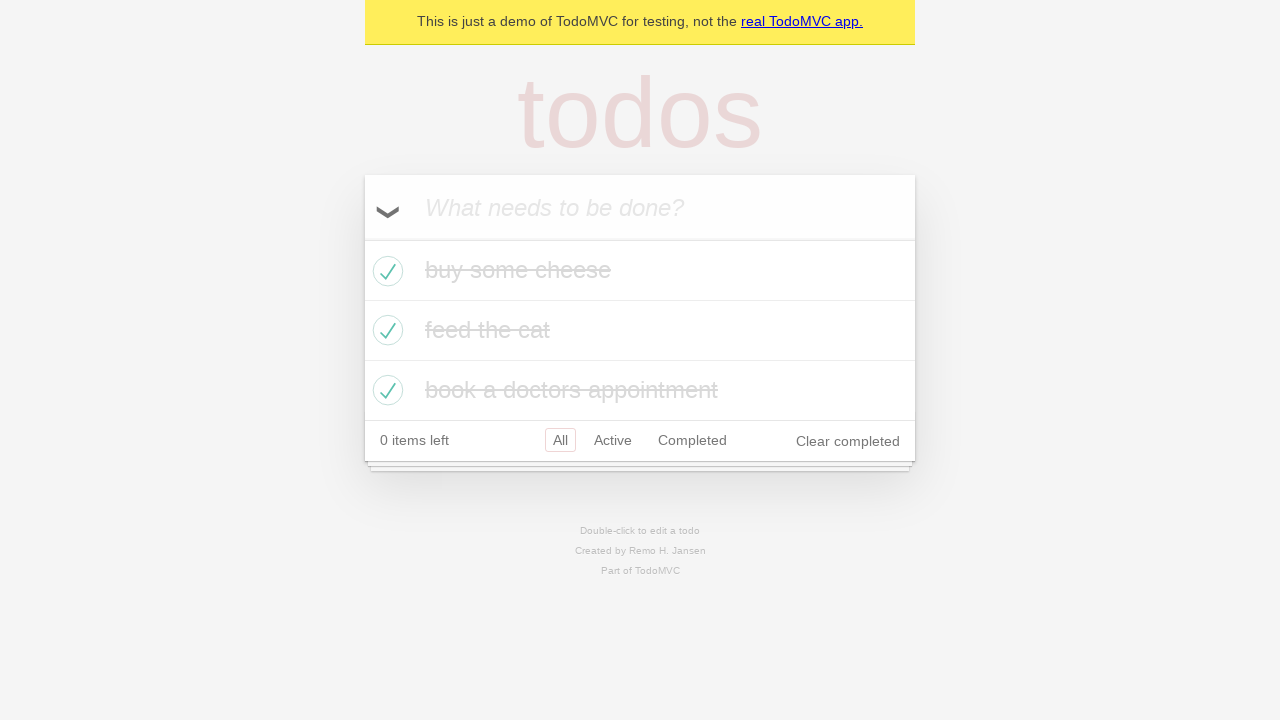